Tests that clicking Clear completed removes completed items from the list

Starting URL: https://demo.playwright.dev/todomvc

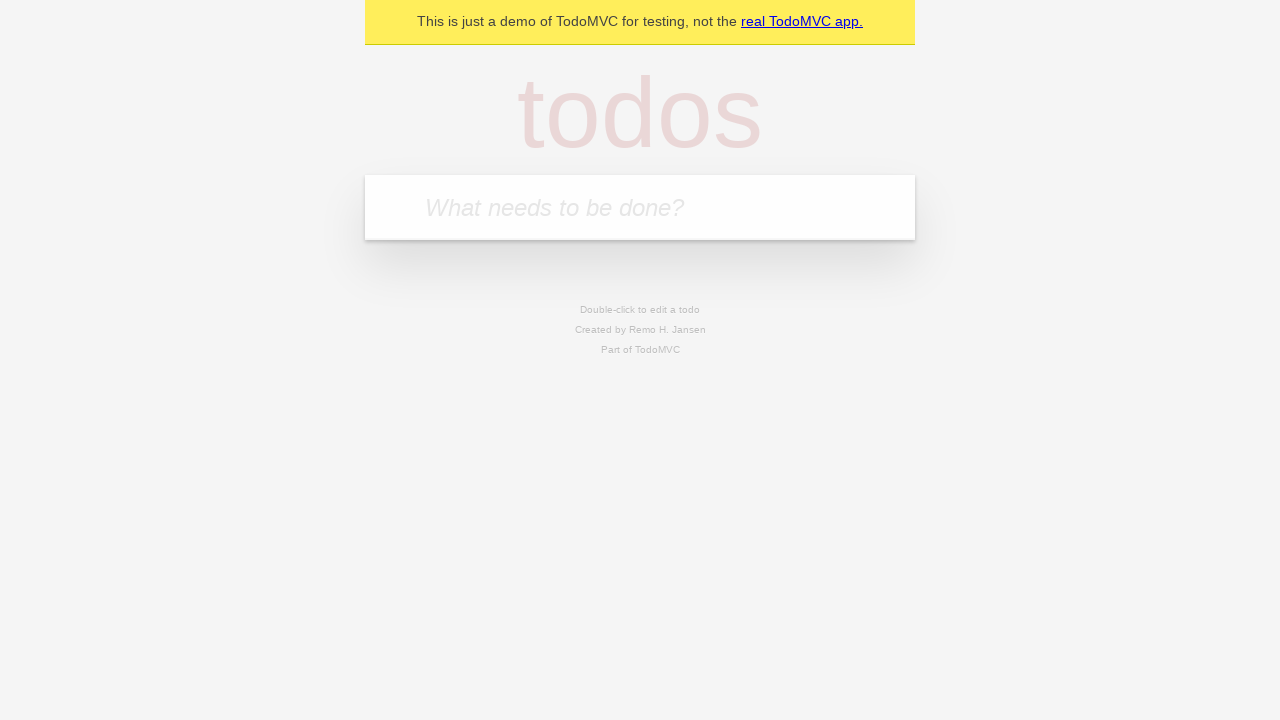

Filled todo input with 'buy some cheese' on internal:attr=[placeholder="What needs to be done?"i]
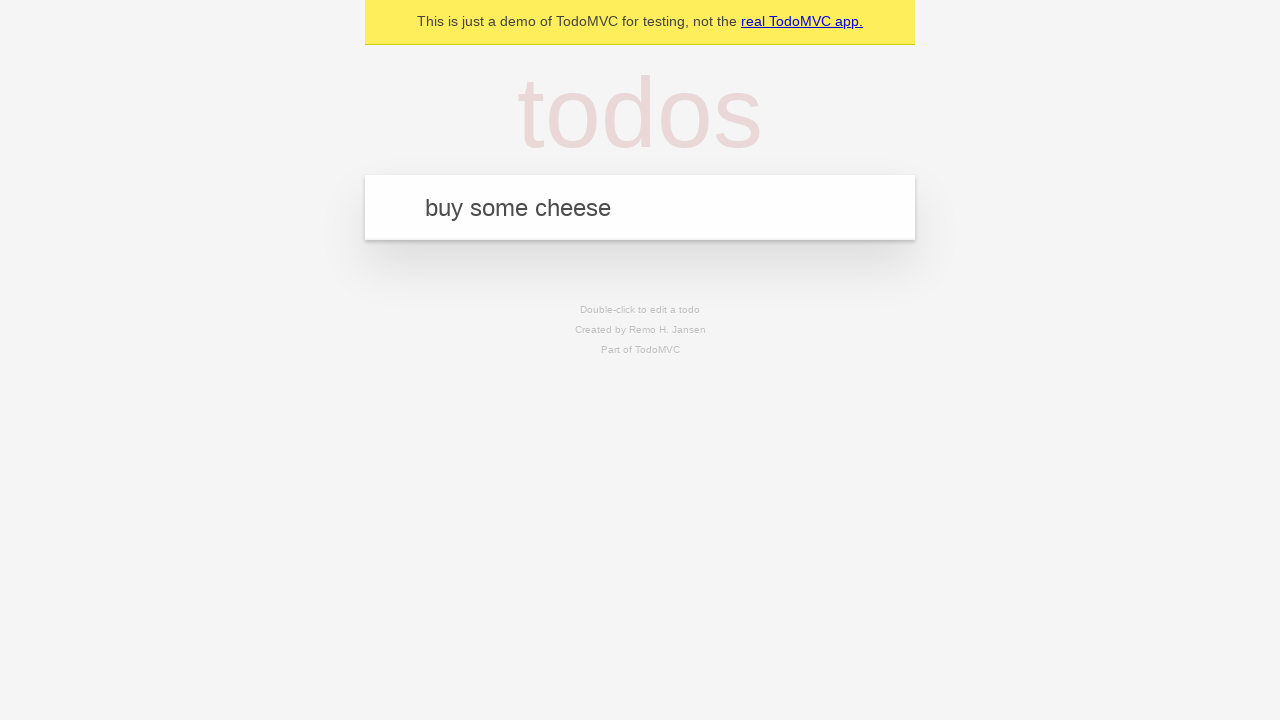

Pressed Enter to create first todo on internal:attr=[placeholder="What needs to be done?"i]
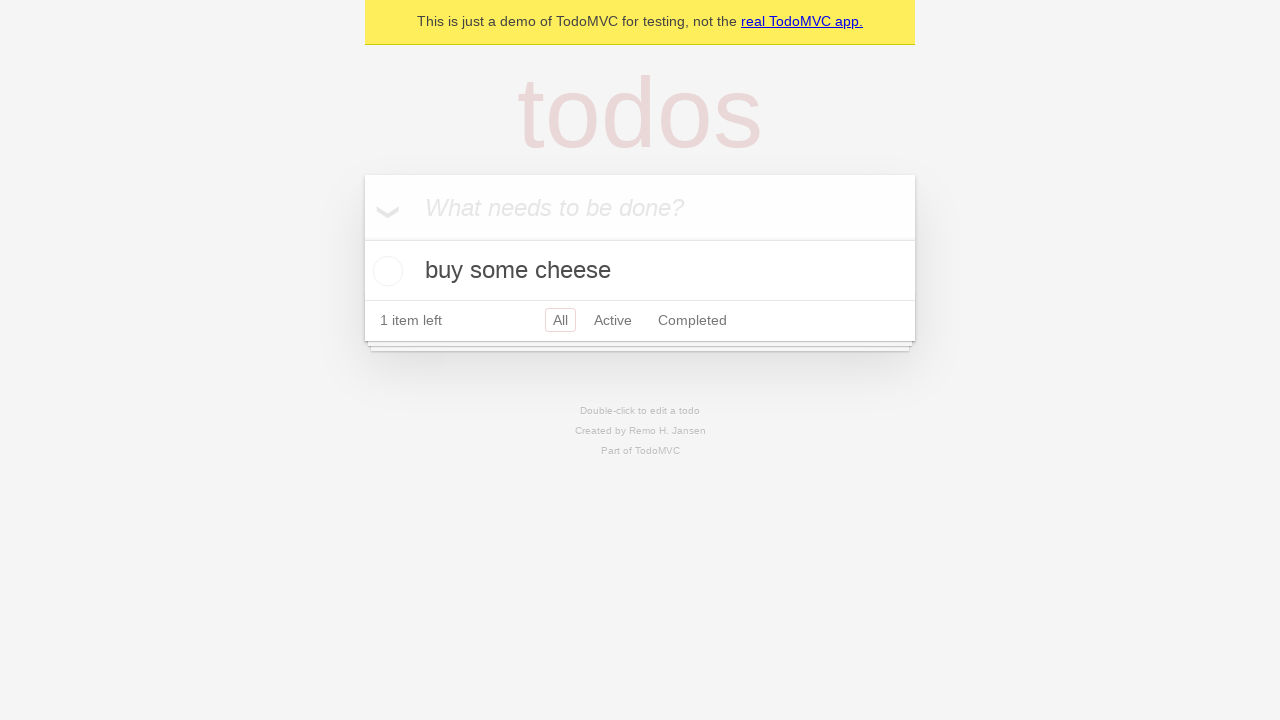

Filled todo input with 'feed the cat' on internal:attr=[placeholder="What needs to be done?"i]
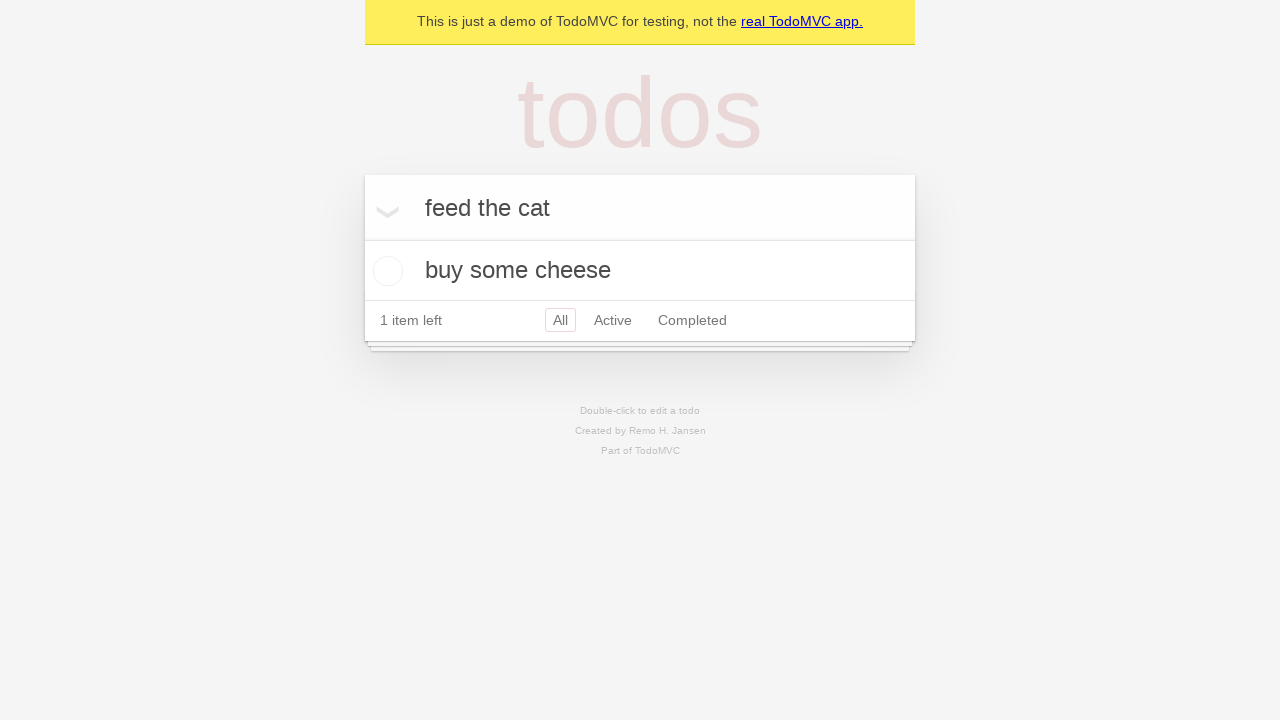

Pressed Enter to create second todo on internal:attr=[placeholder="What needs to be done?"i]
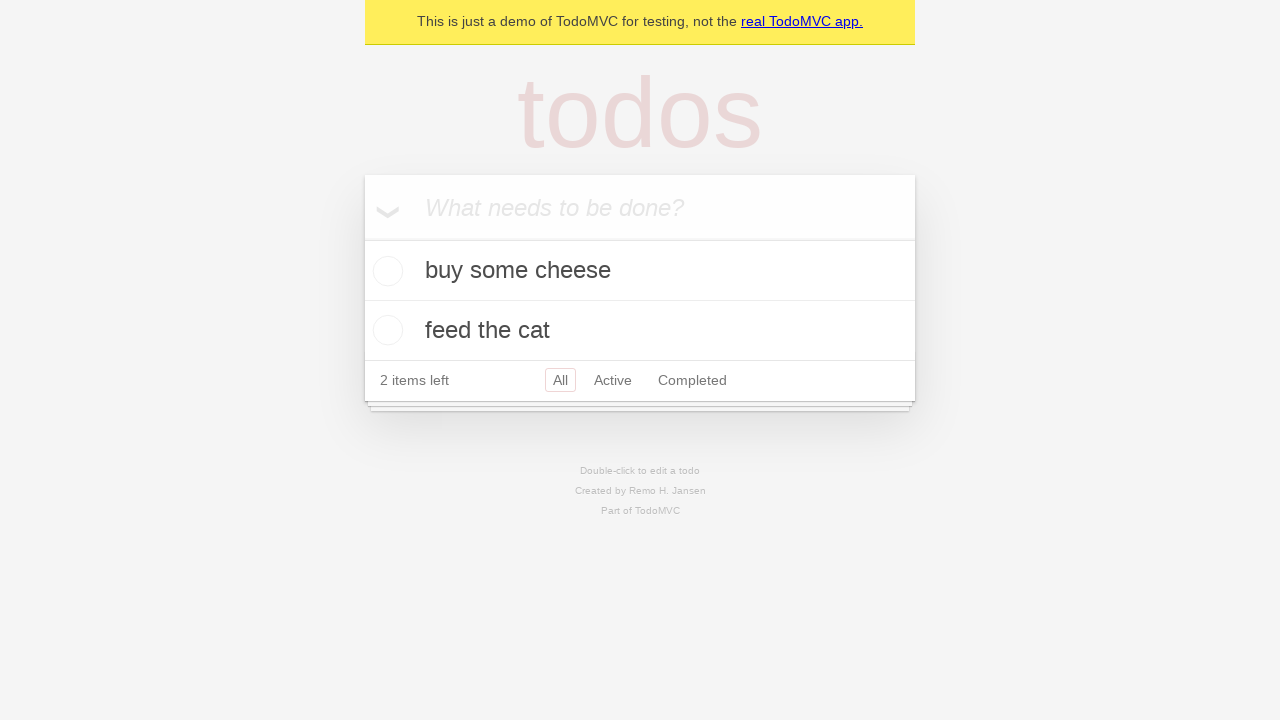

Filled todo input with 'book a doctors appointment' on internal:attr=[placeholder="What needs to be done?"i]
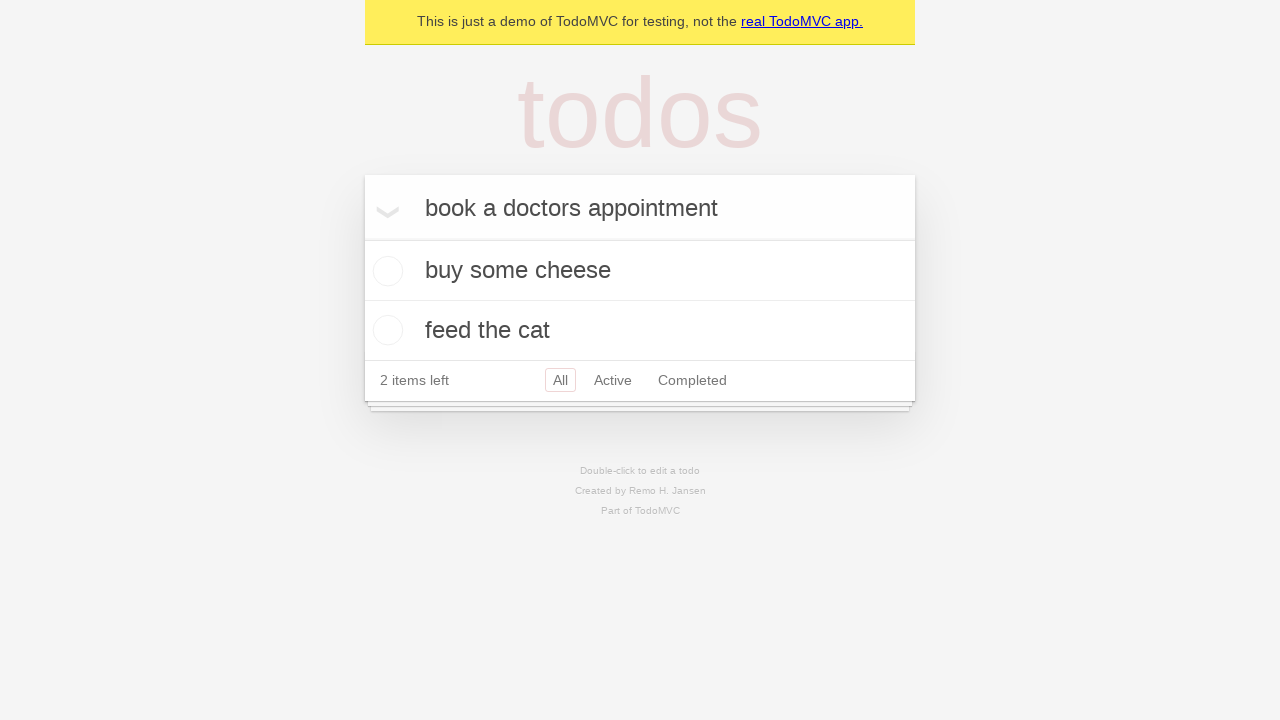

Pressed Enter to create third todo on internal:attr=[placeholder="What needs to be done?"i]
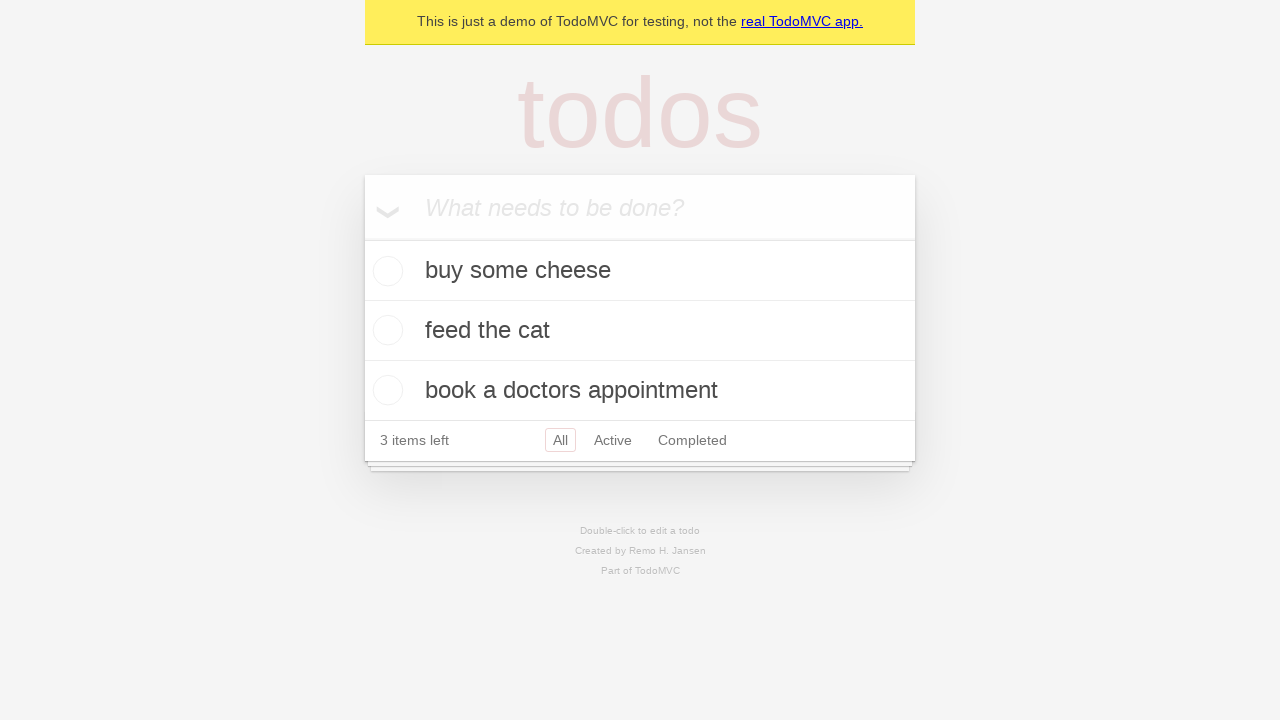

Waited for all three todos to be created
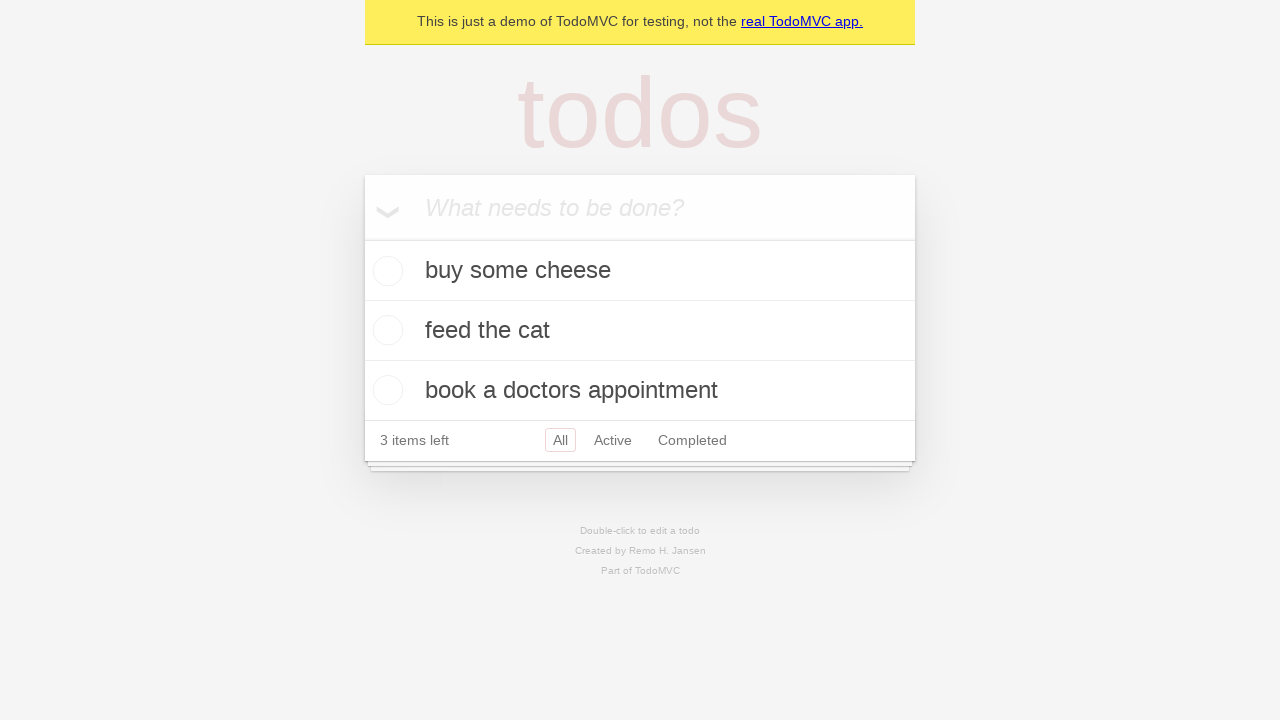

Retrieved all todo items from the page
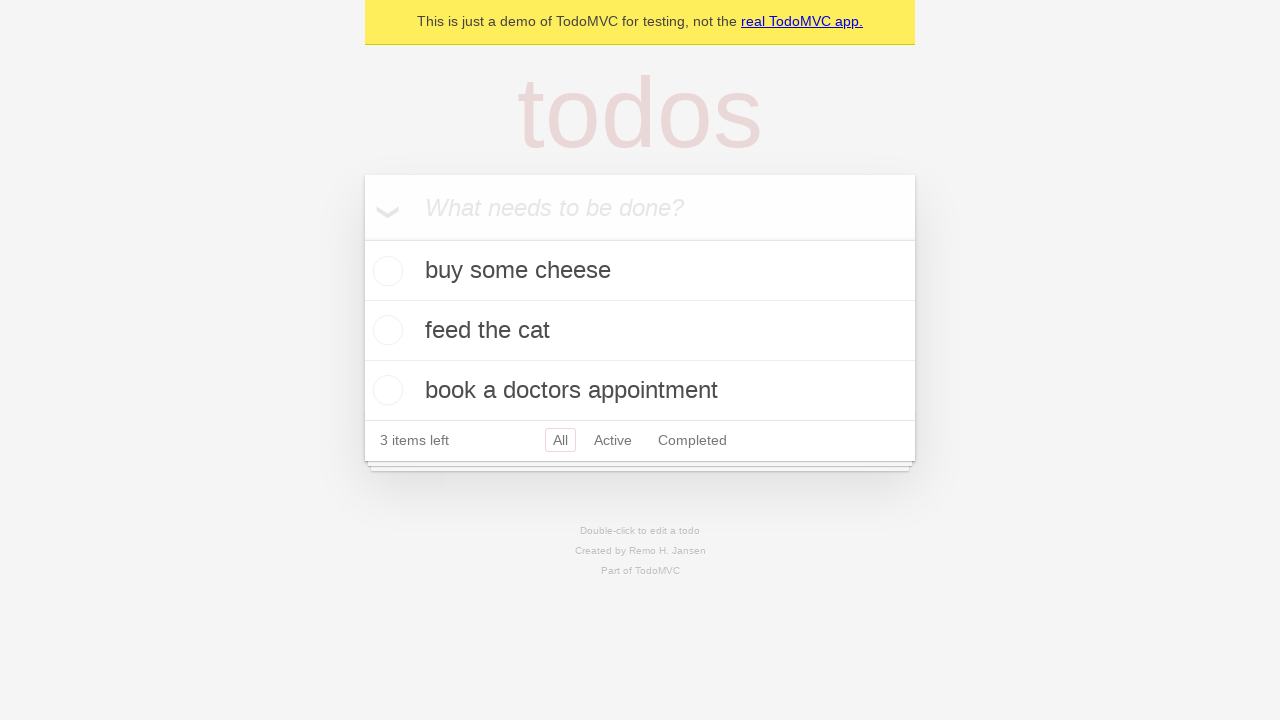

Checked the second todo item to mark it as completed at (385, 330) on internal:testid=[data-testid="todo-item"s] >> nth=1 >> internal:role=checkbox
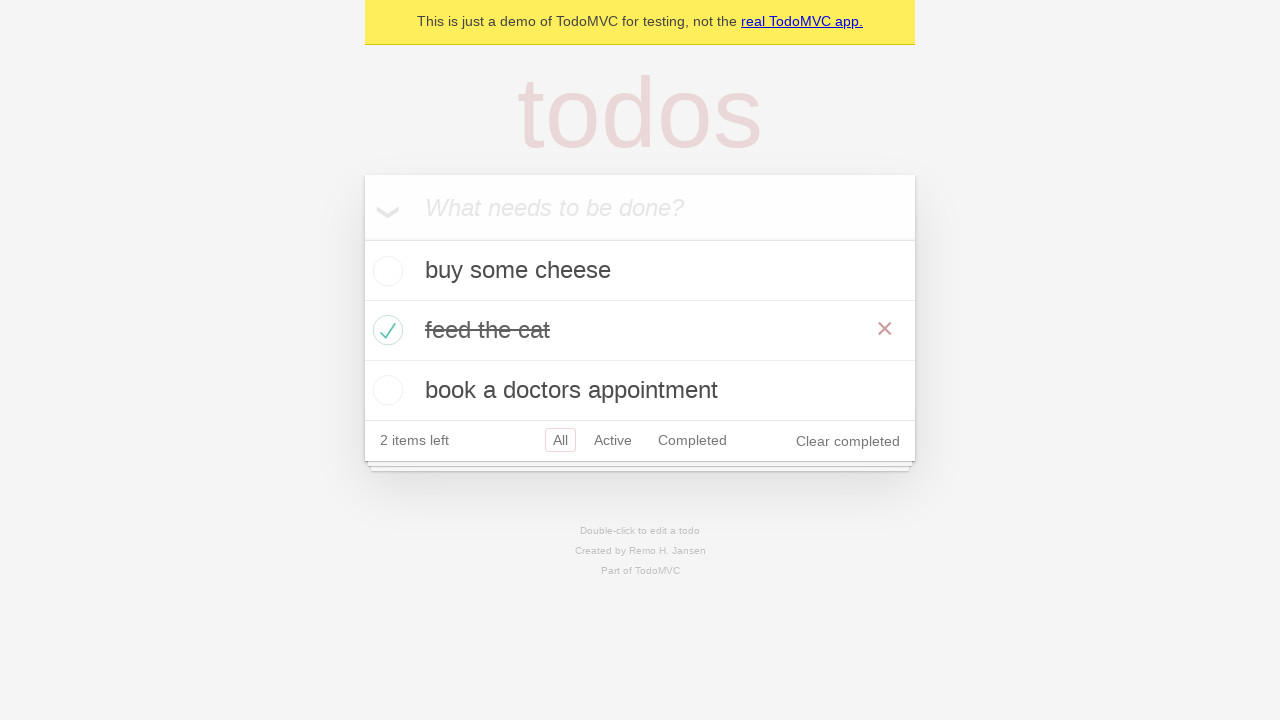

Clicked 'Clear completed' button to remove completed items at (848, 441) on internal:role=button[name="Clear completed"i]
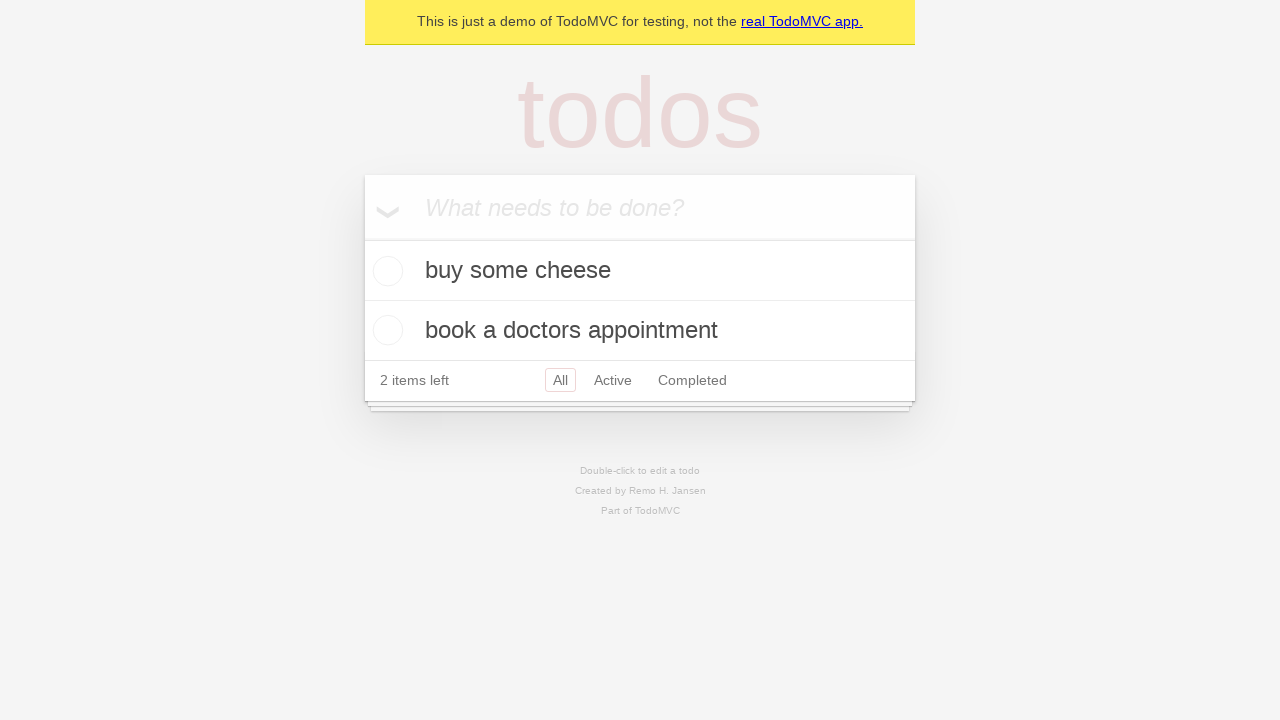

Verified that completed item was removed and 2 todos remain
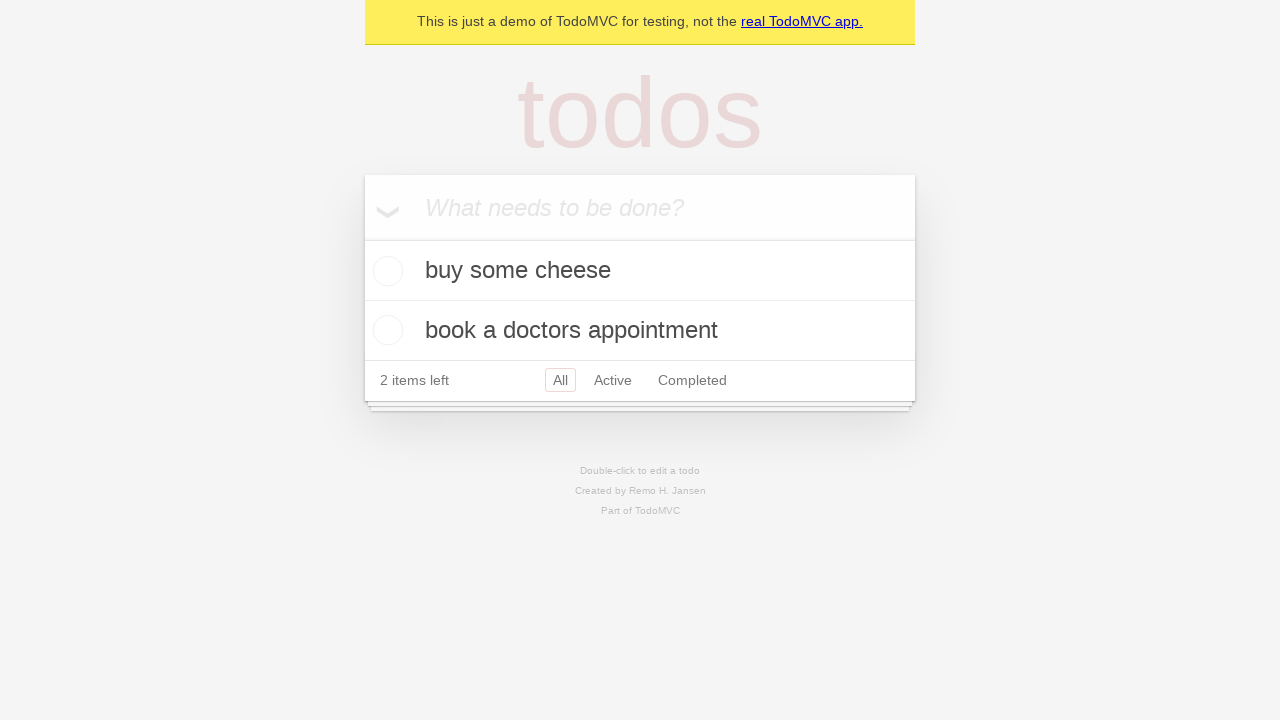

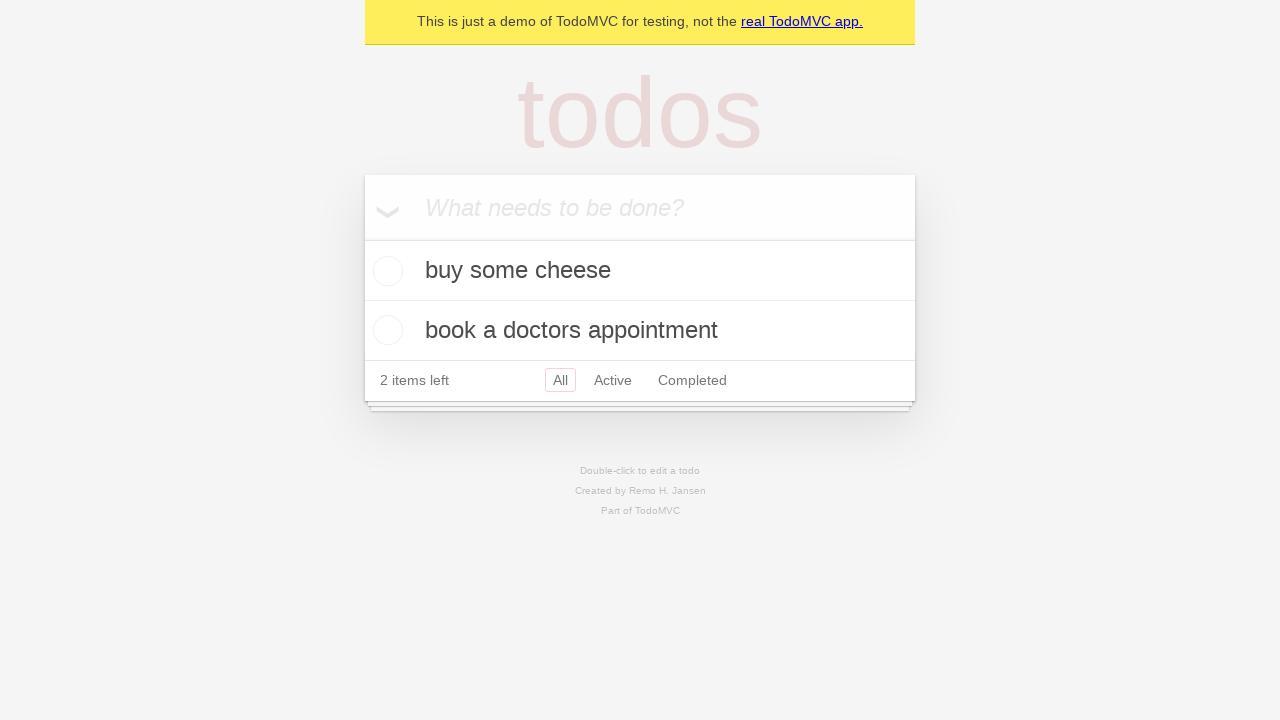